Navigates to Flipkart homepage and verifies the page loads by checking the title

Starting URL: https://www.flipkart.com/

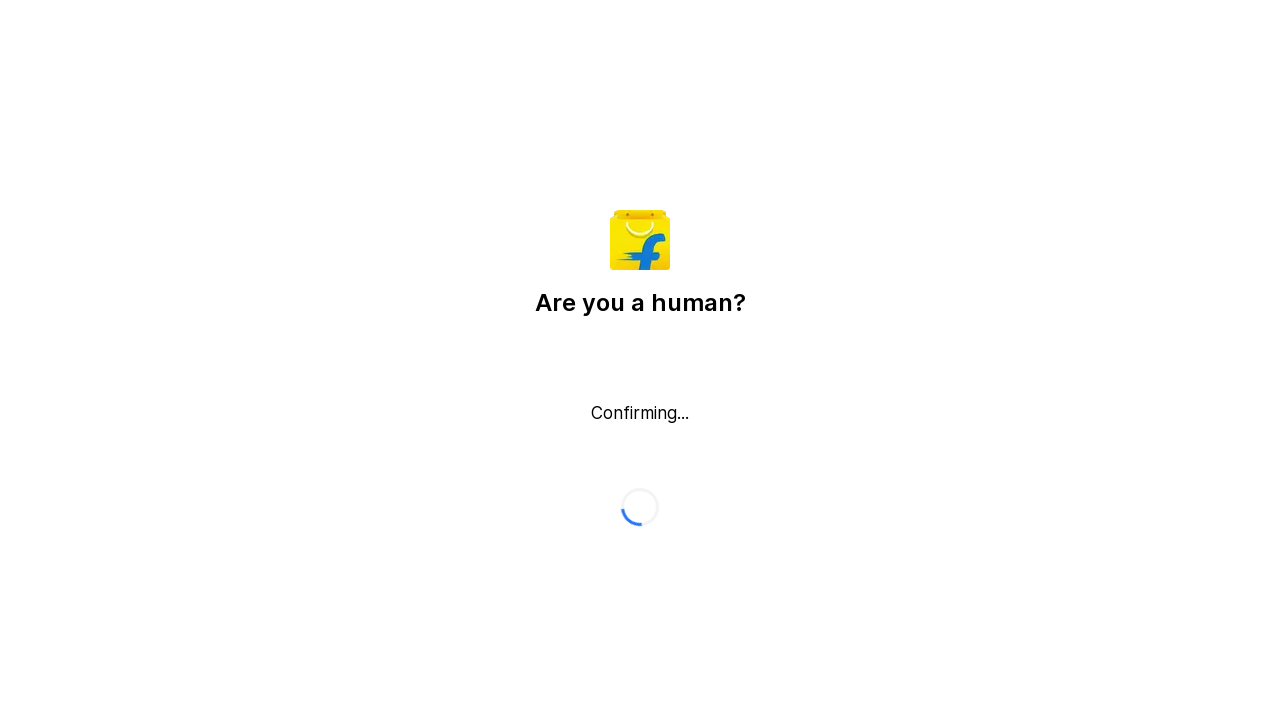

Navigated to Flipkart homepage
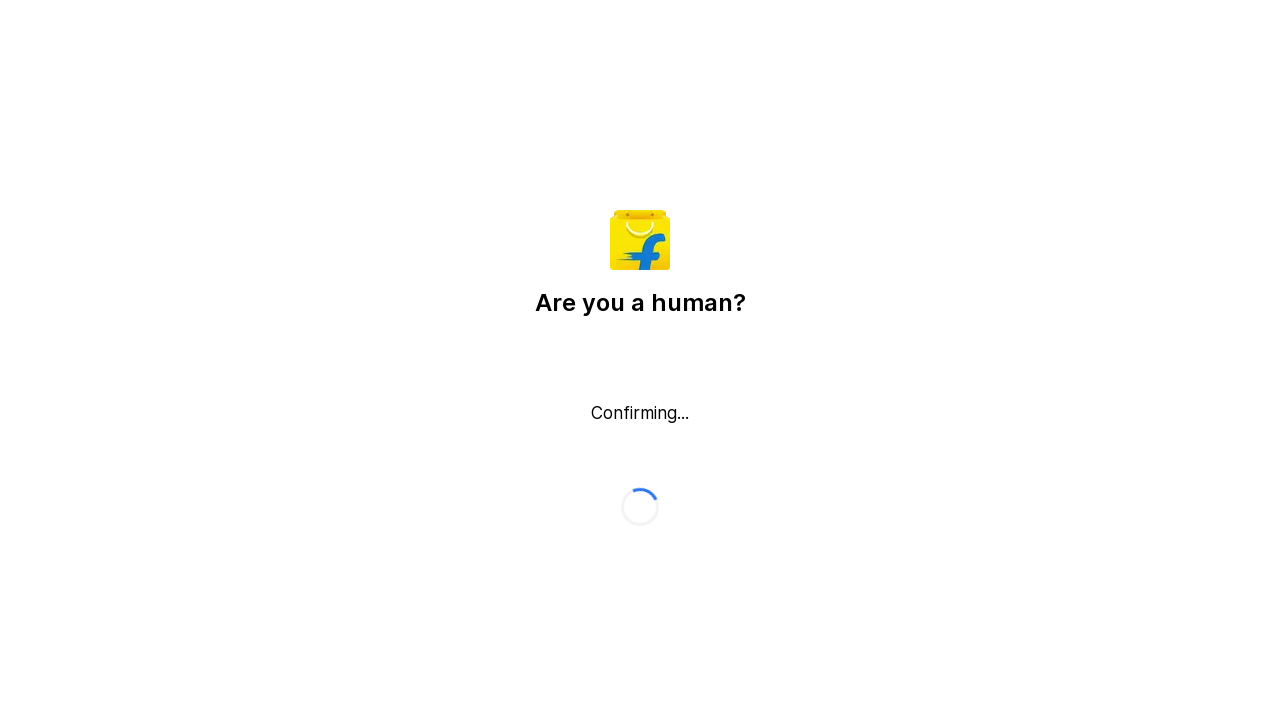

Page DOM content fully loaded
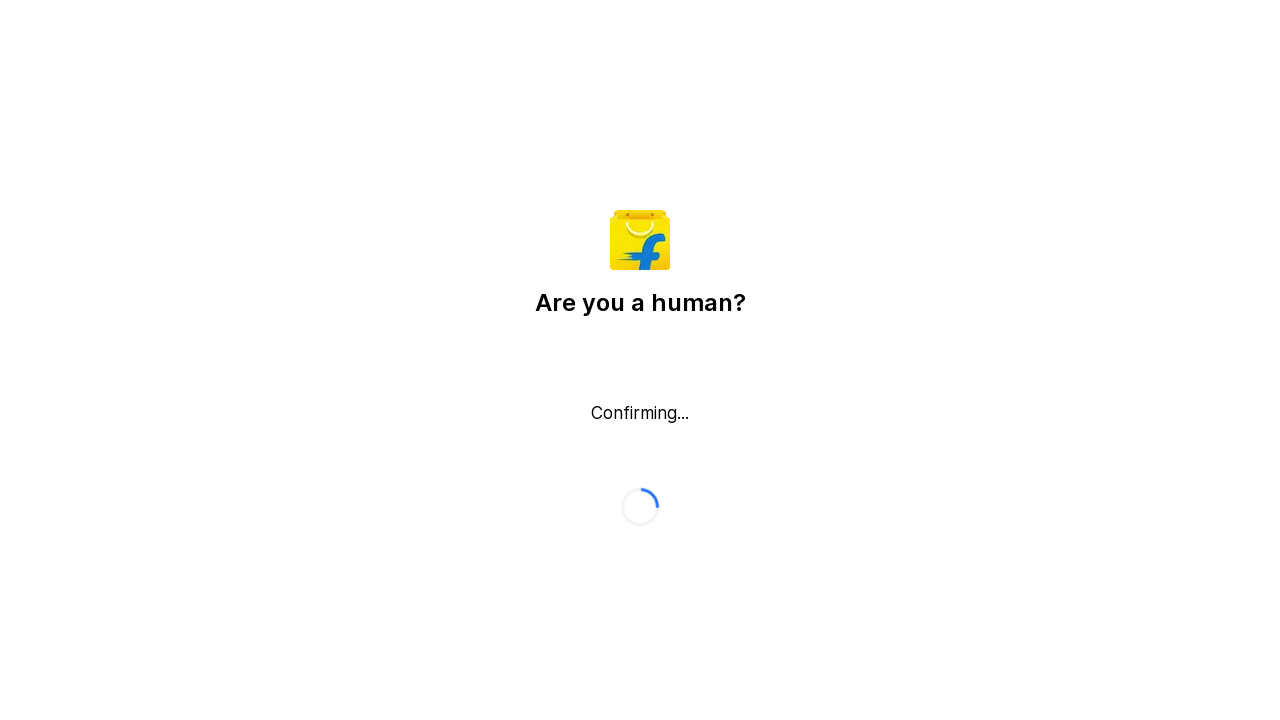

Retrieved page title: 'Flipkart reCAPTCHA'
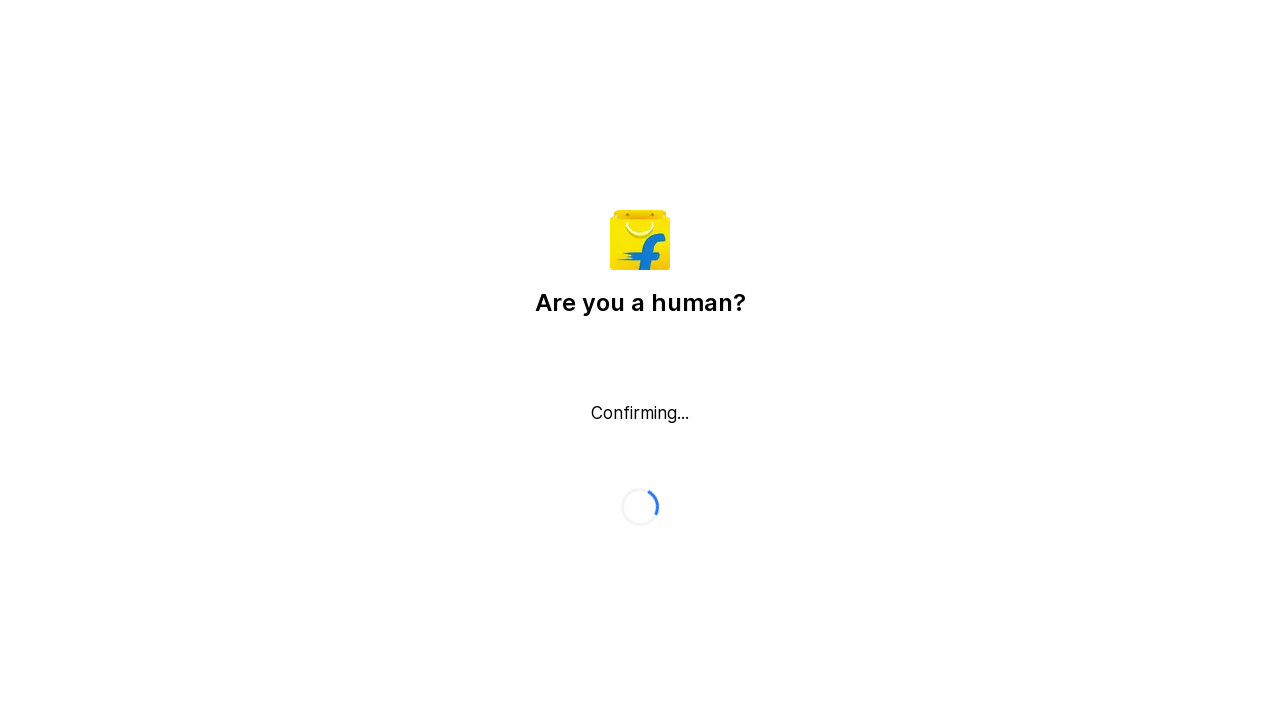

Printed page title to console
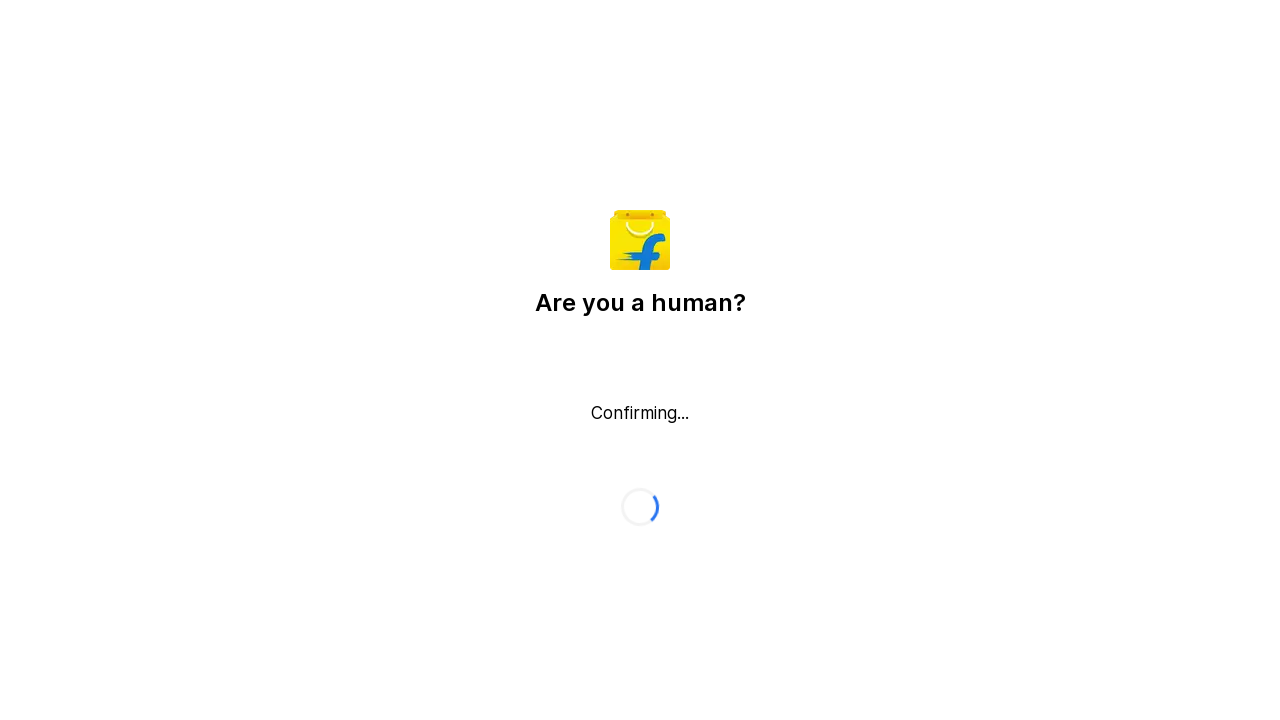

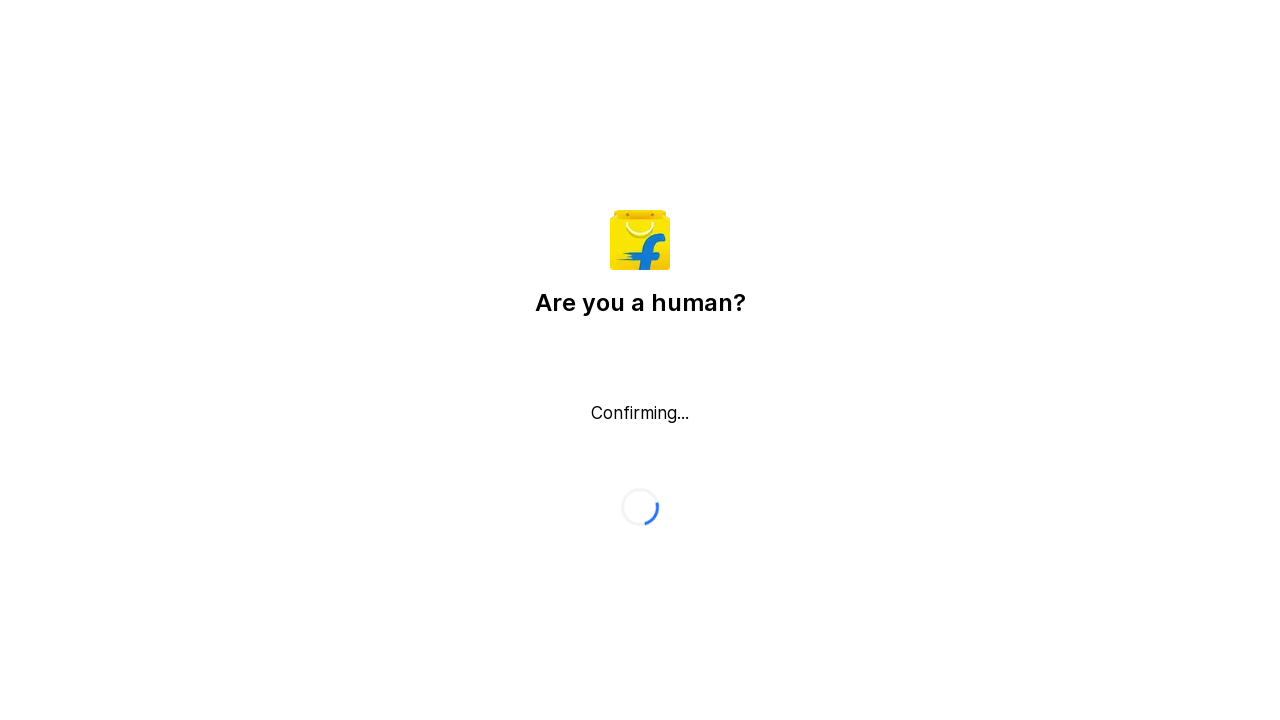